Tests mouse actions including right-click, double-click, and drag-and-drop functionality on a training website's Actions page.

Starting URL: https://techglobal-training.com/frontend

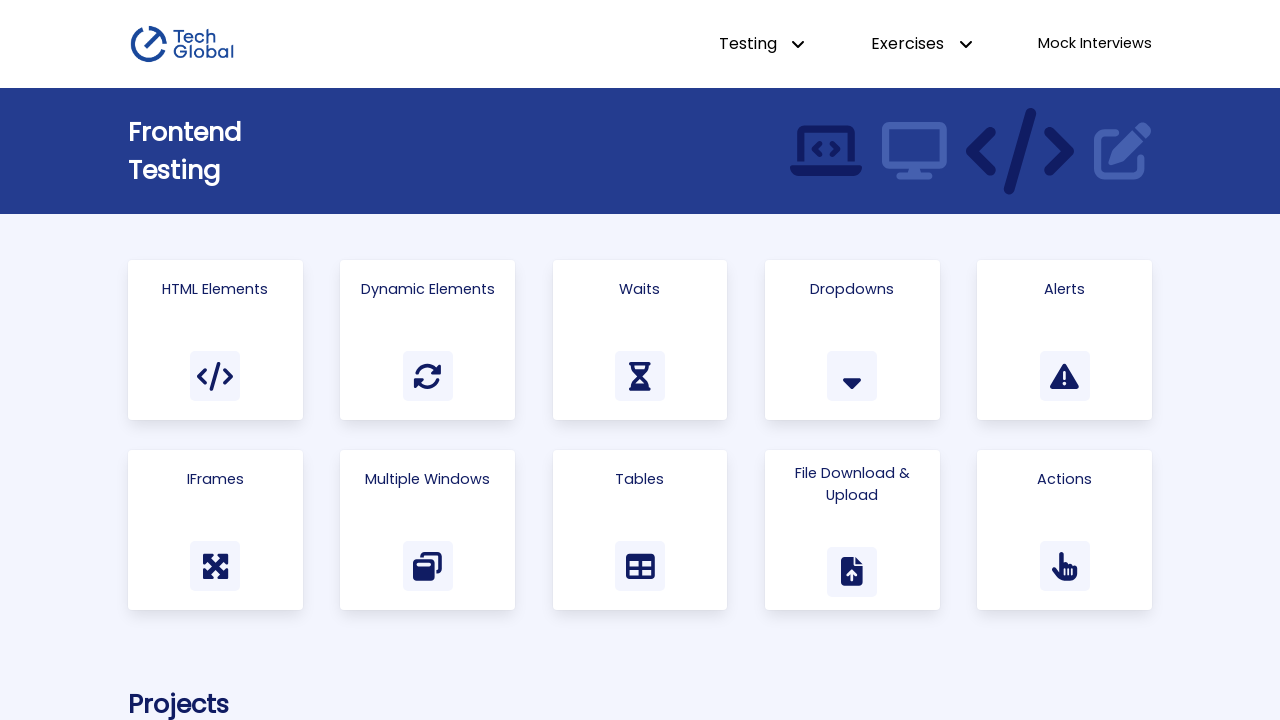

Clicked the 'Actions' link to navigate to the actions page at (1065, 479) on text=Actions
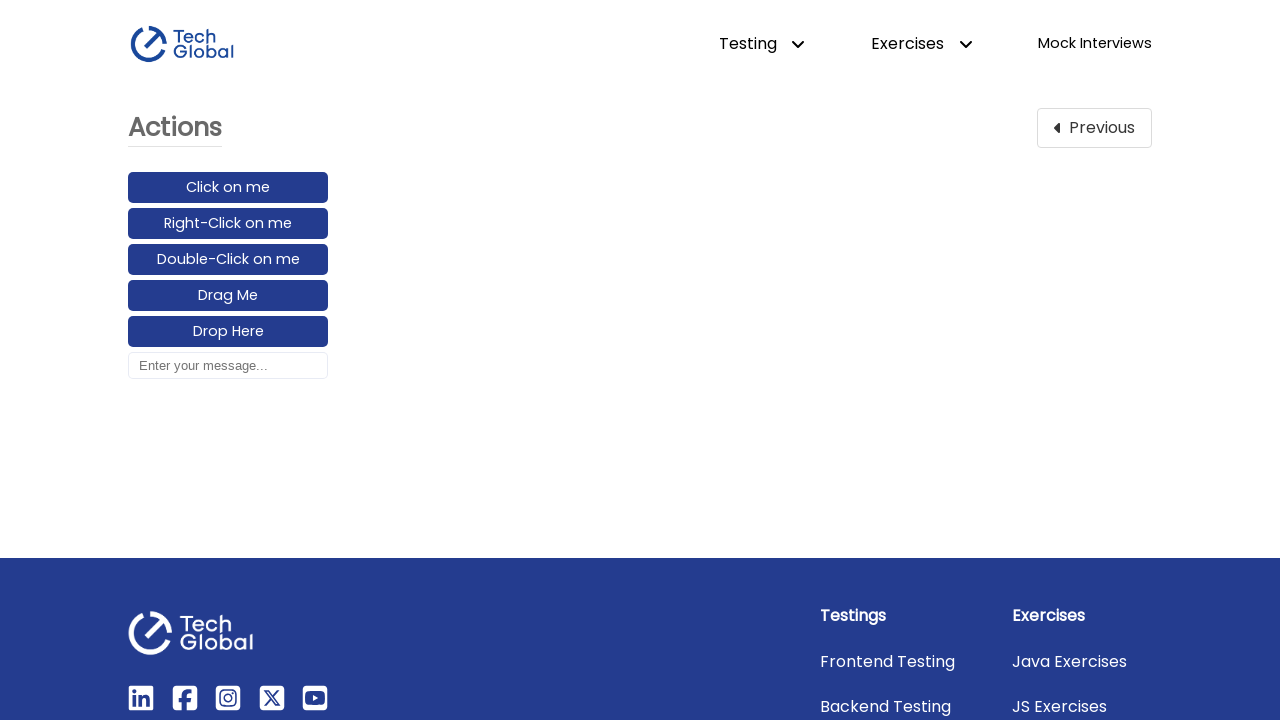

Right-clicked on the element at (228, 224) on #right-click
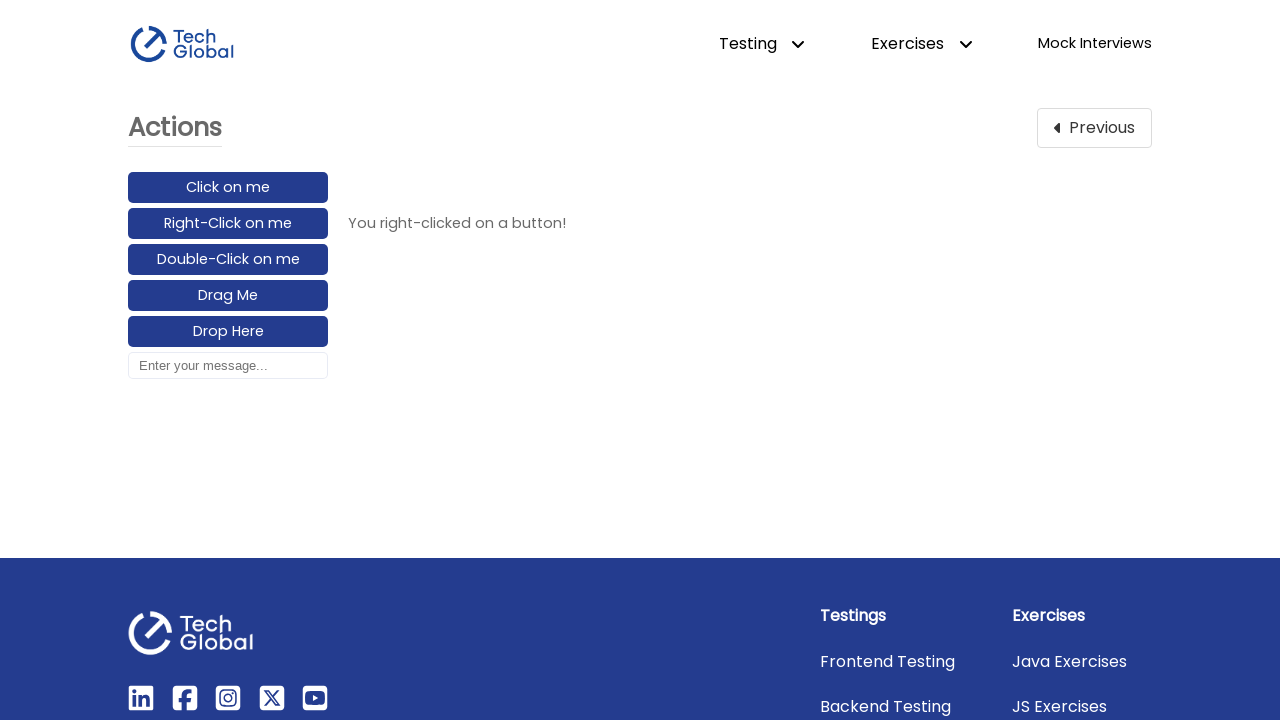

Double-clicked on the element at (228, 260) on #double-click
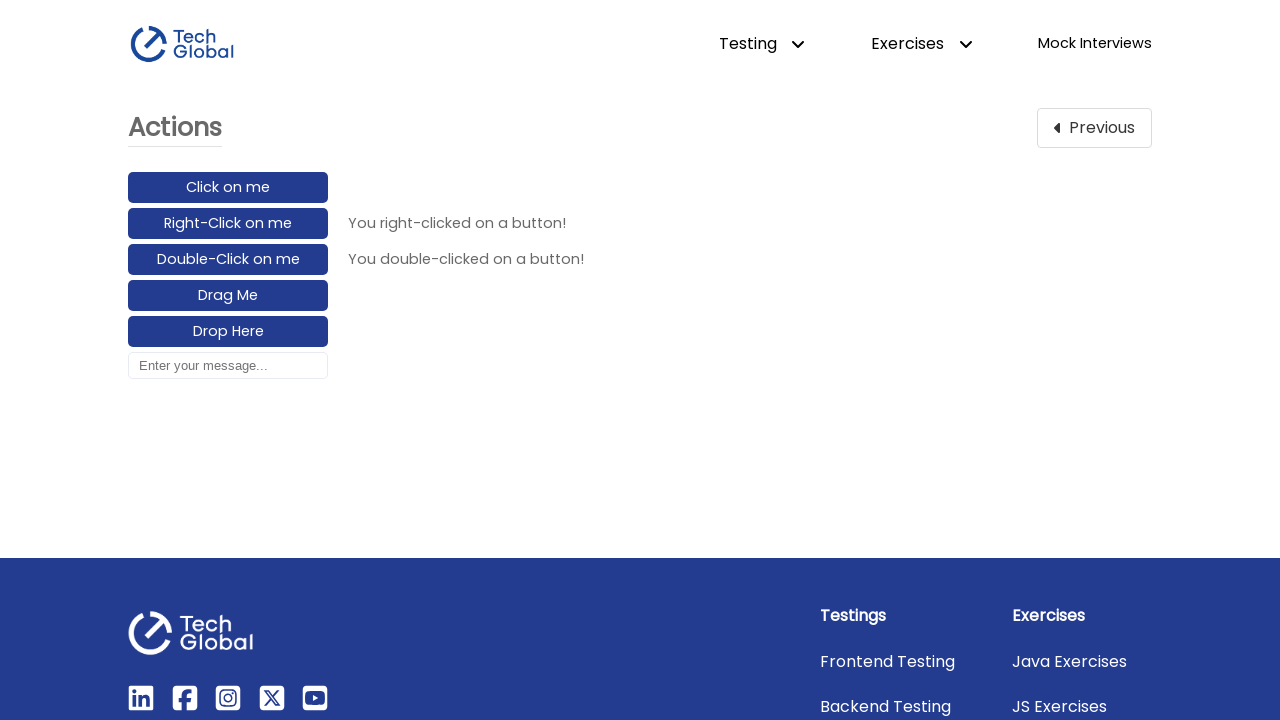

Dragged and dropped element to target location at (228, 332)
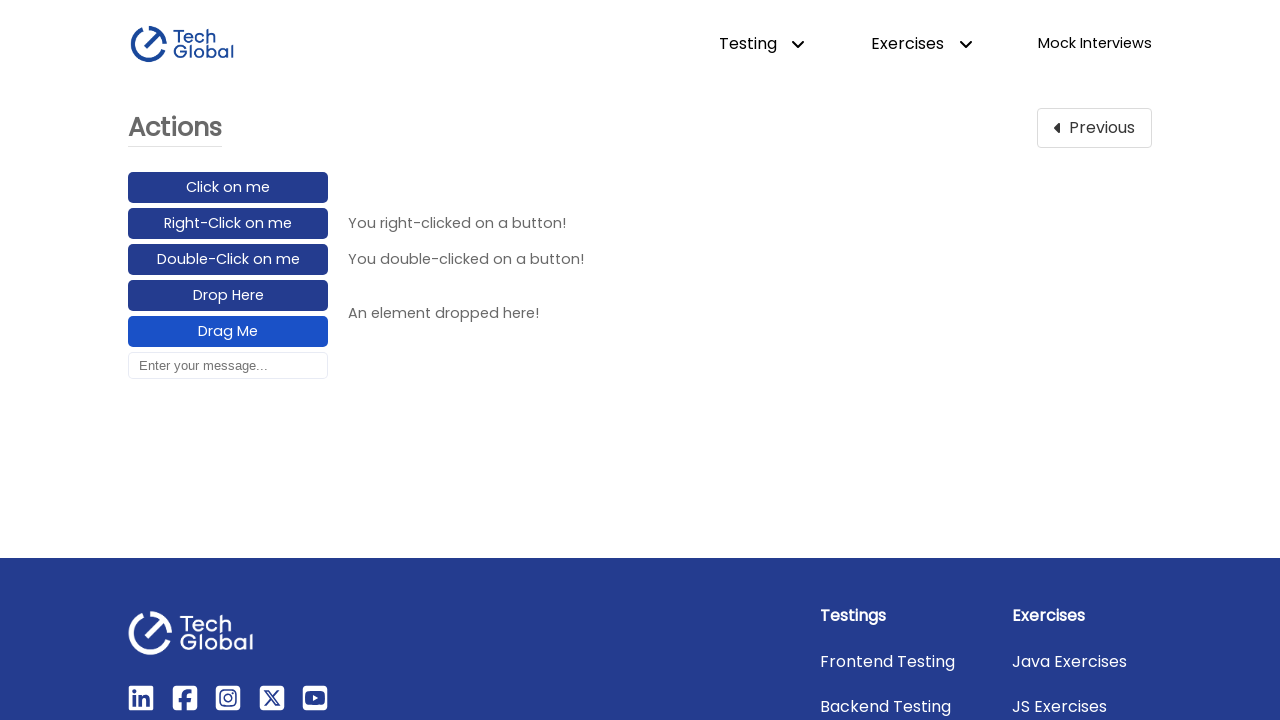

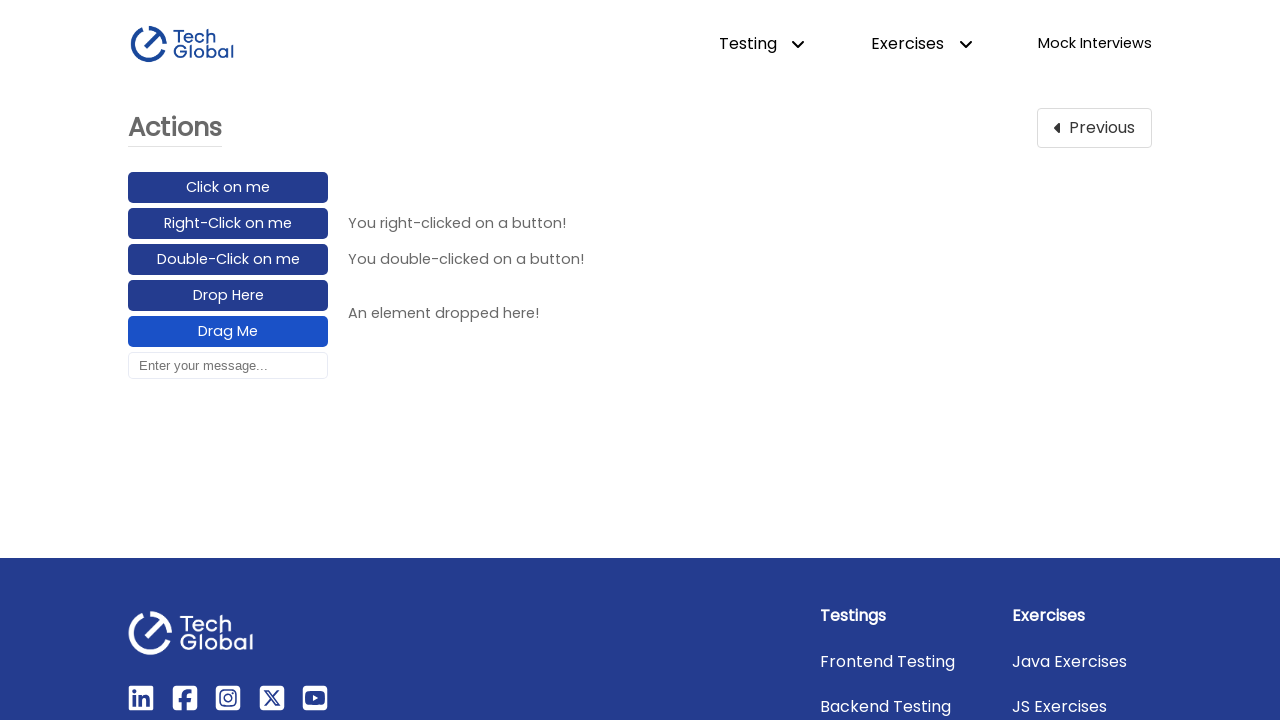